Tests dynamic loading functionality by clicking a Start button and waiting for the "Hello World!" element to become clickable before verifying its text

Starting URL: https://the-internet.herokuapp.com/dynamic_loading/1

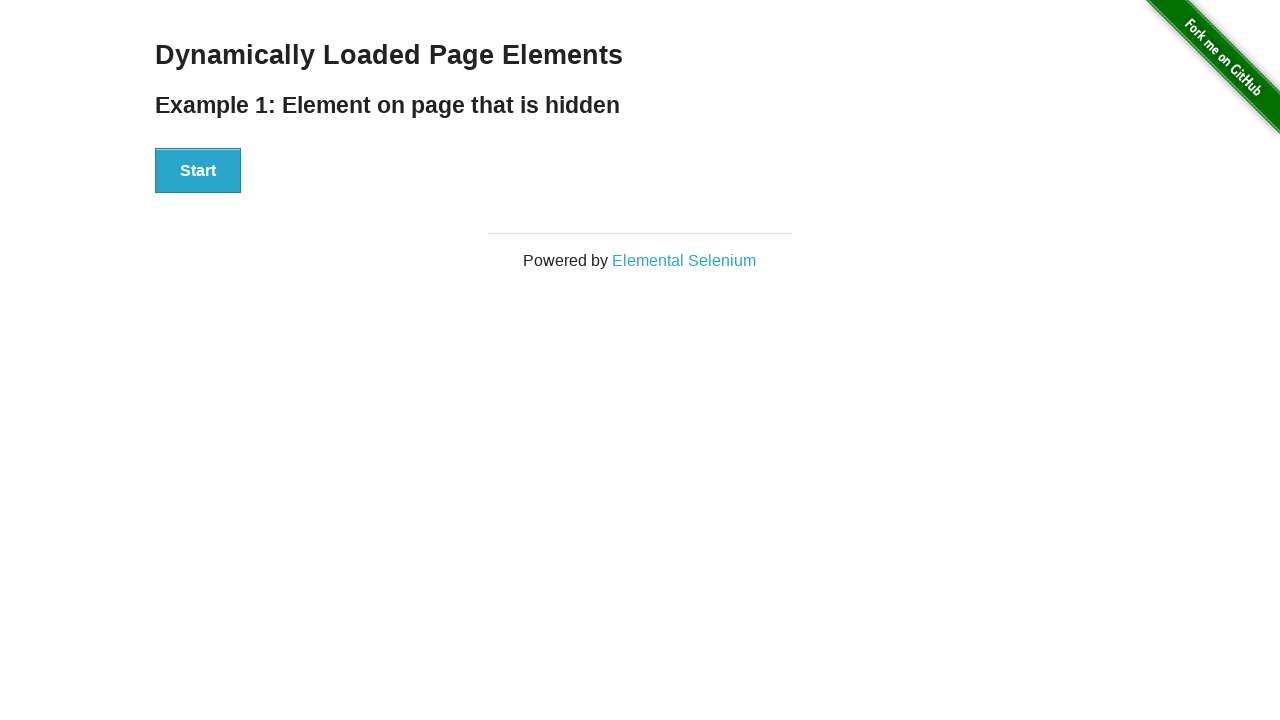

Clicked the Start button to trigger dynamic loading at (198, 171) on xpath=//div[@id='start']//button
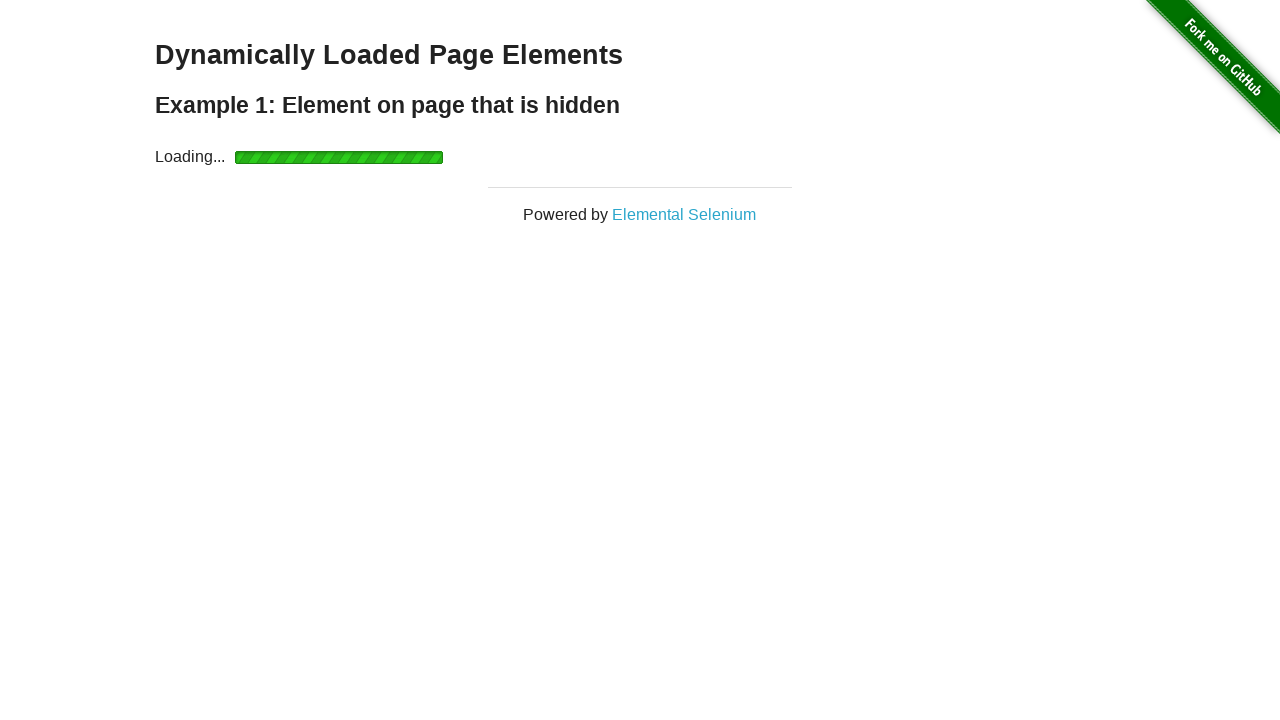

Hello World element became visible and clickable
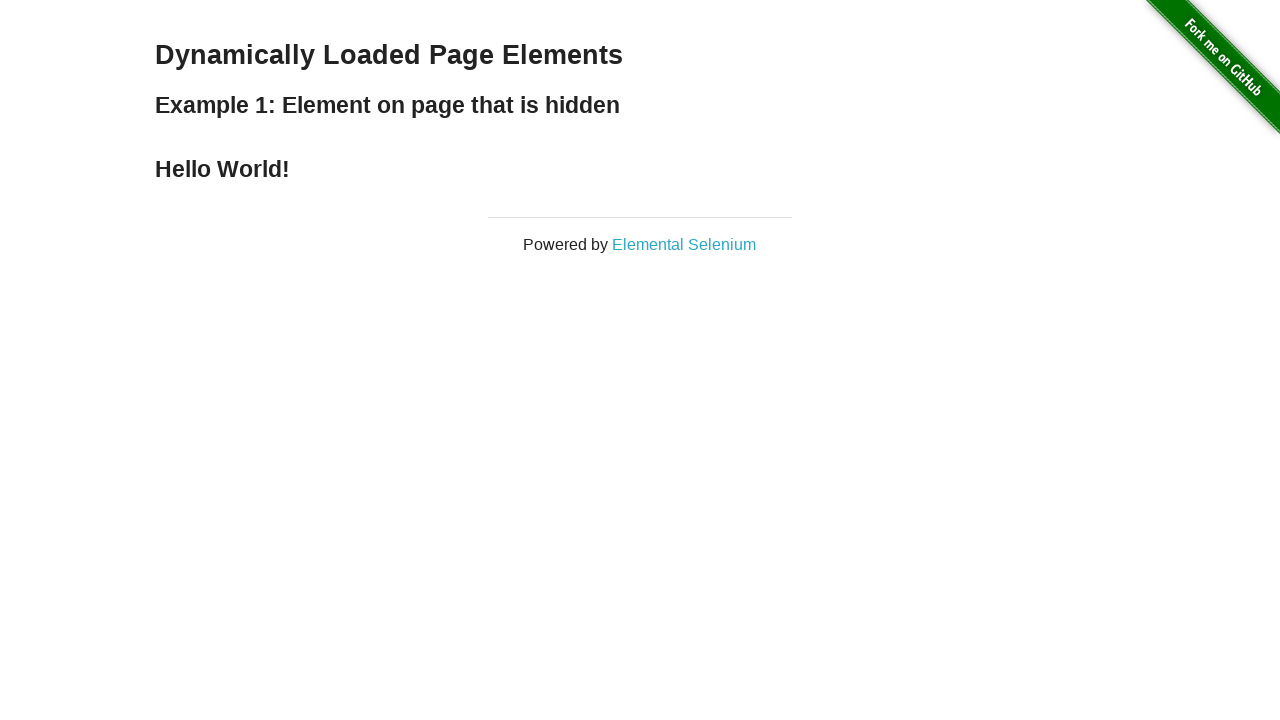

Verified that the Hello World element contains the correct text
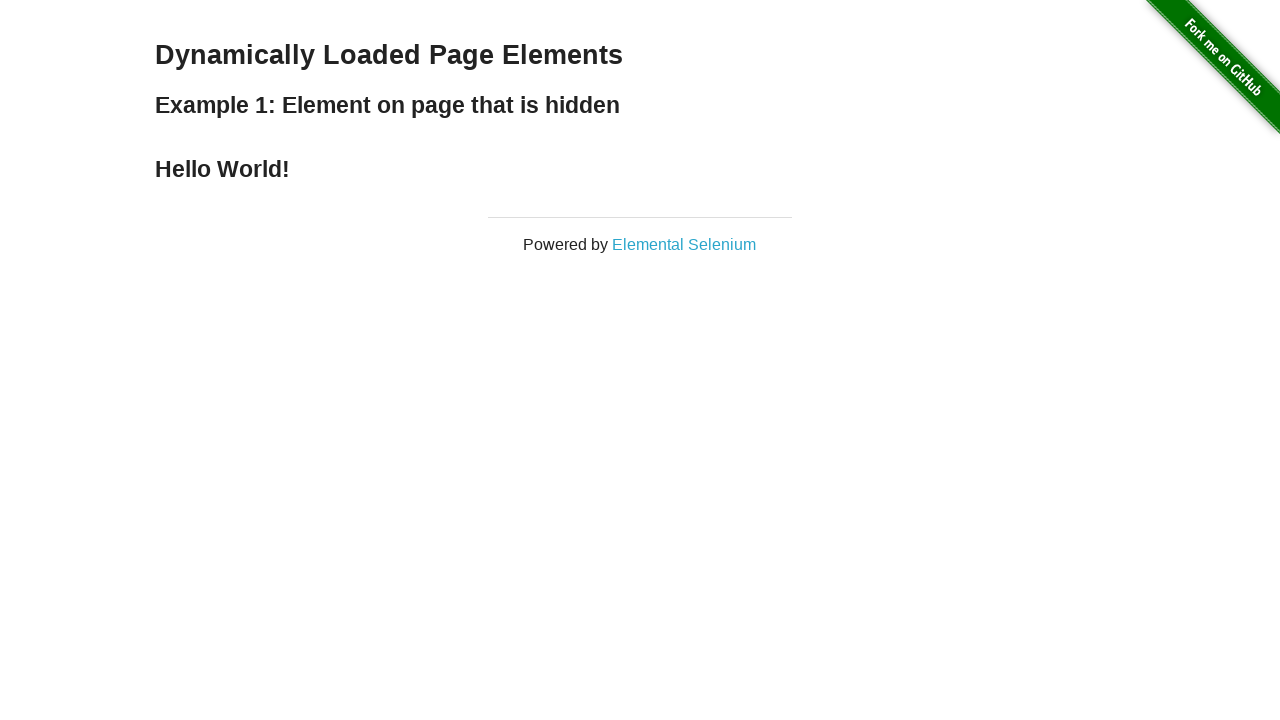

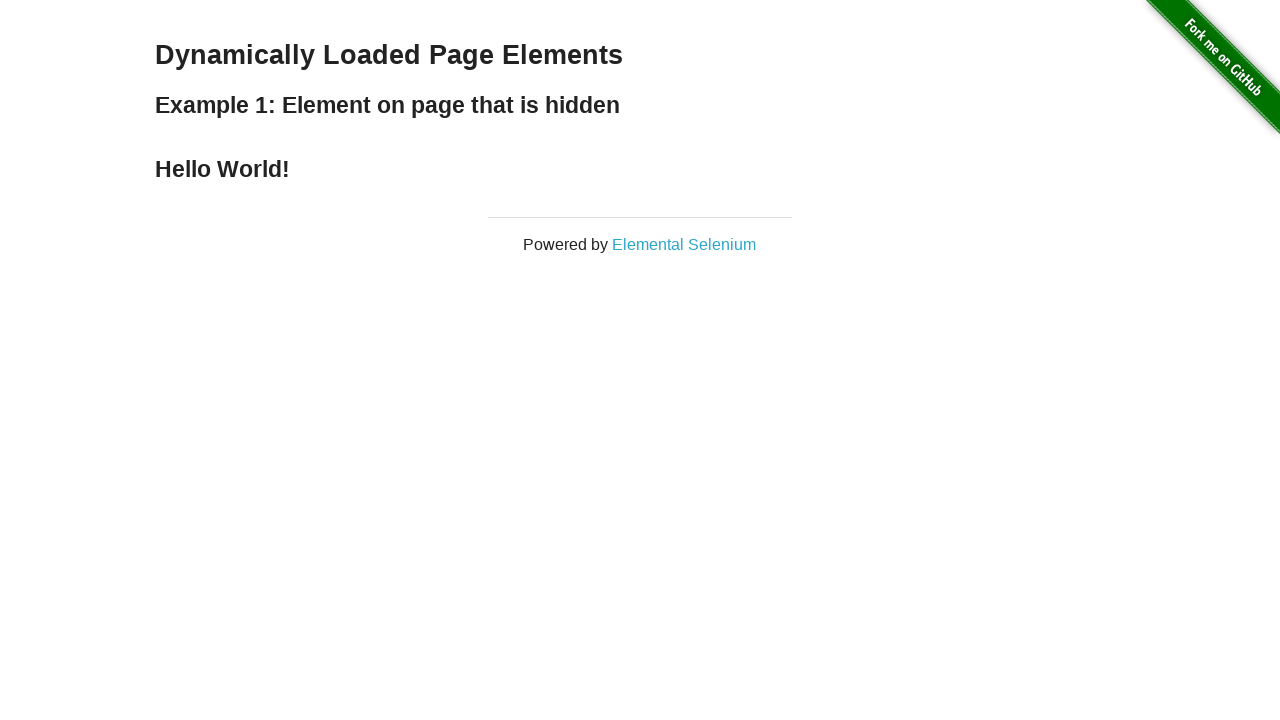